Navigates to Harrods homepage and then to the women's shopping section to verify page navigation works correctly.

Starting URL: https://www.harrods.com/

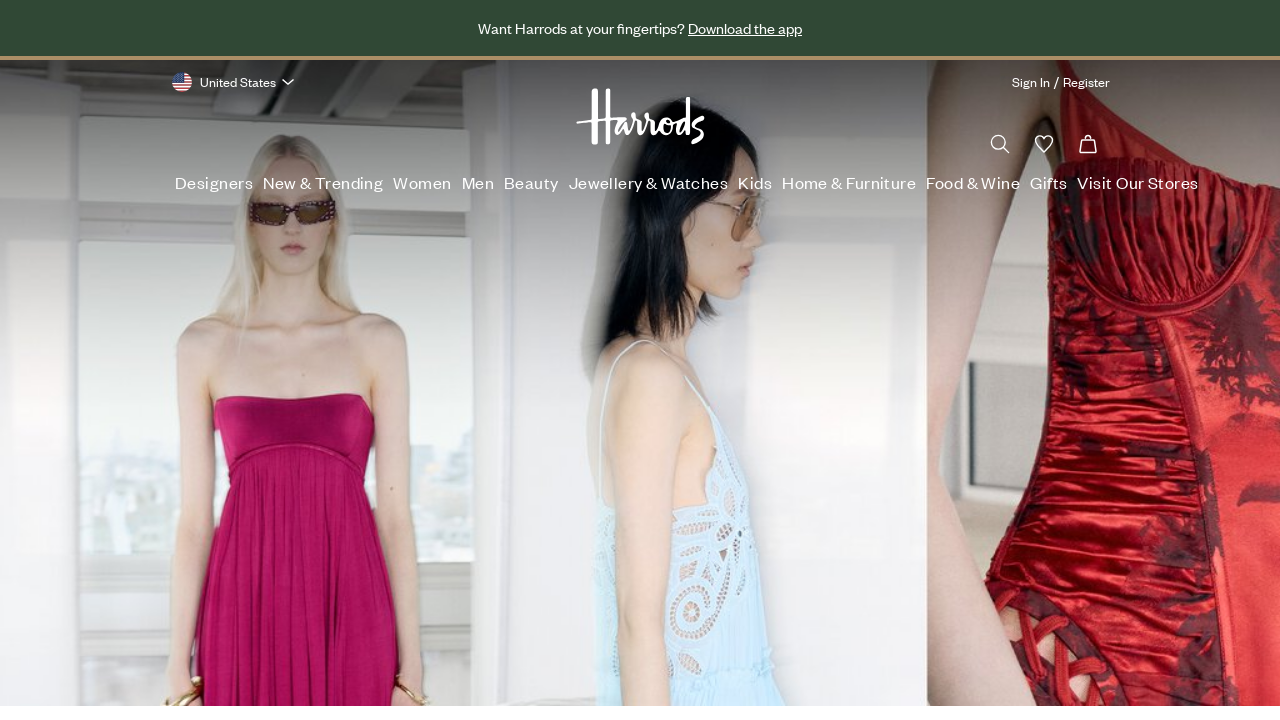

Harrods homepage loaded and network idle
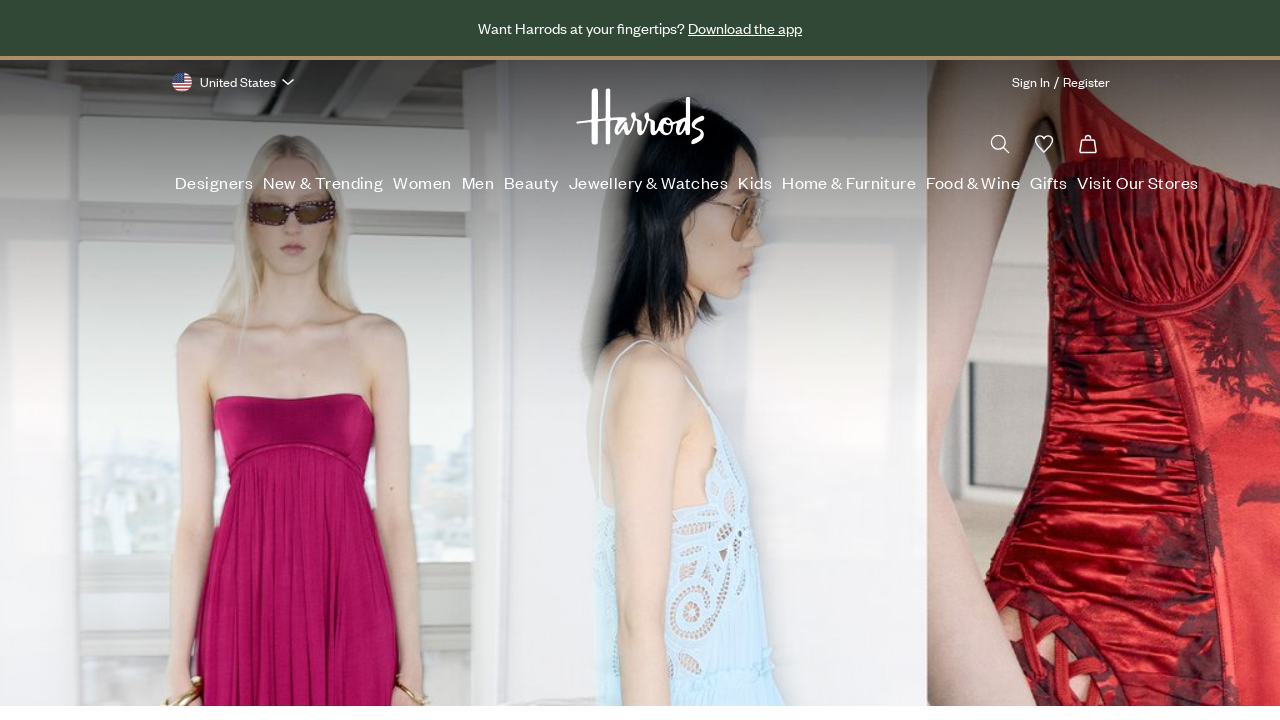

Navigated to Harrods women's shopping section
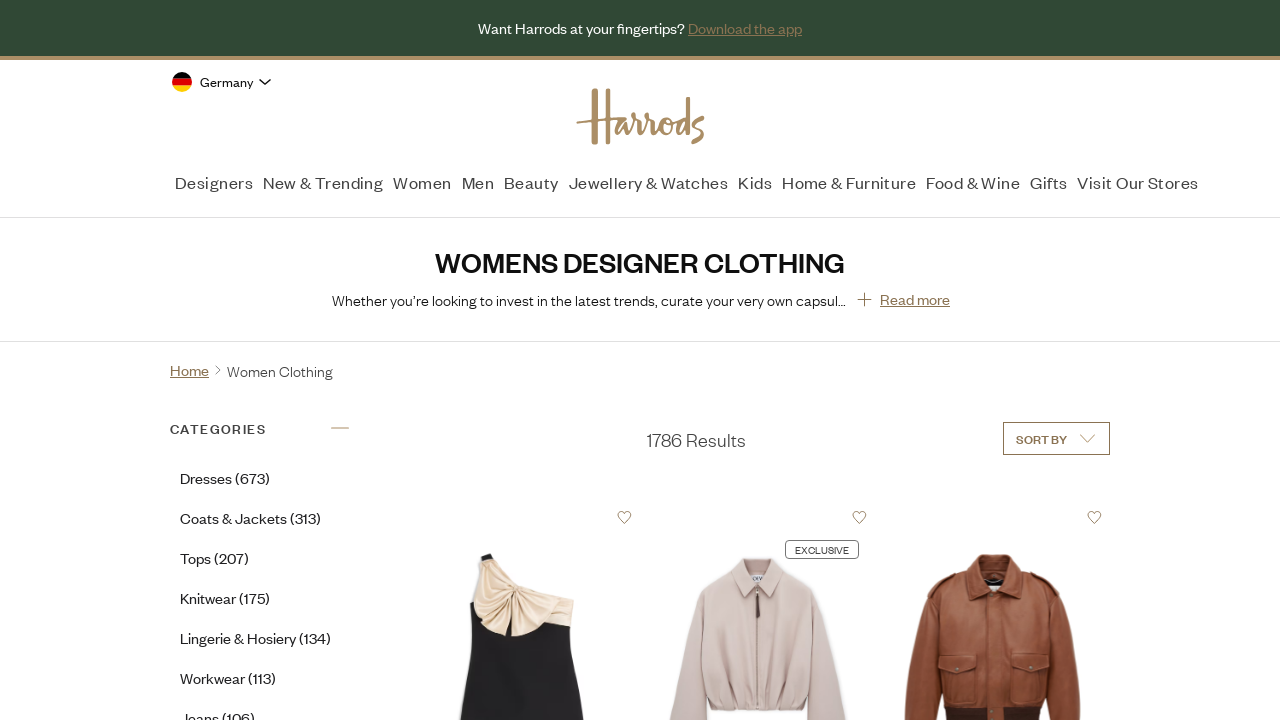

Women's shopping section loaded and network idle
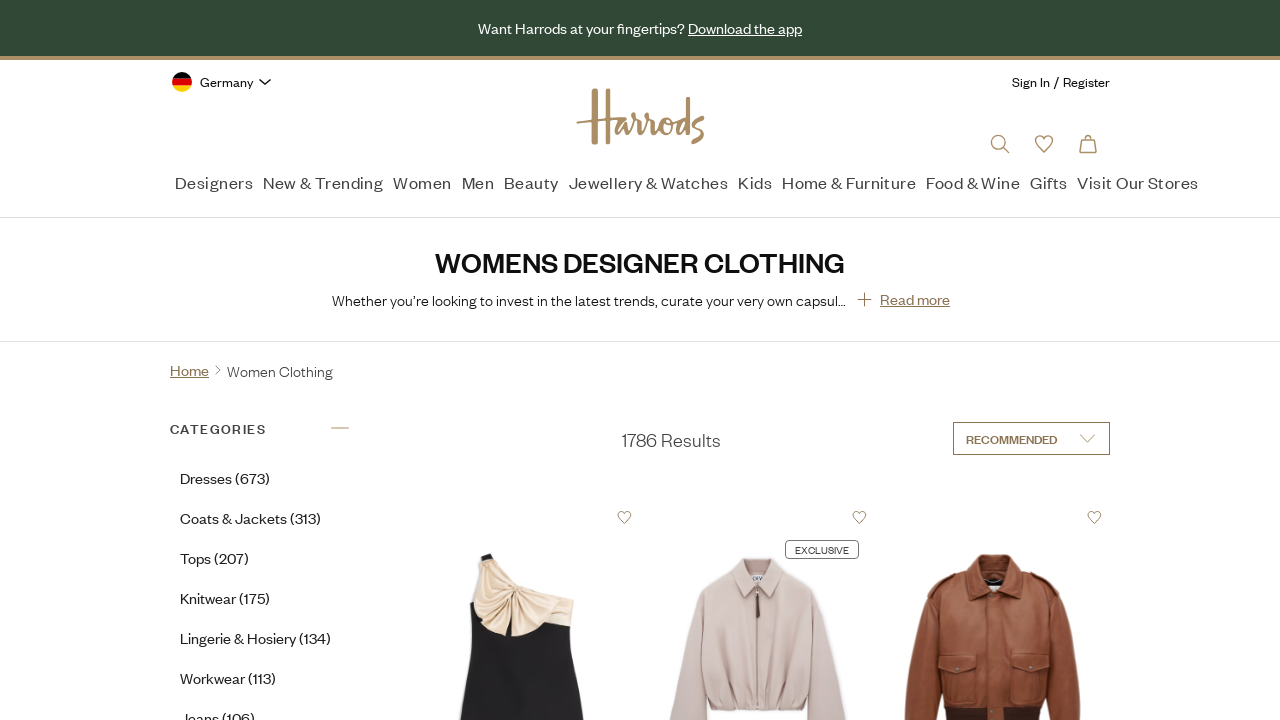

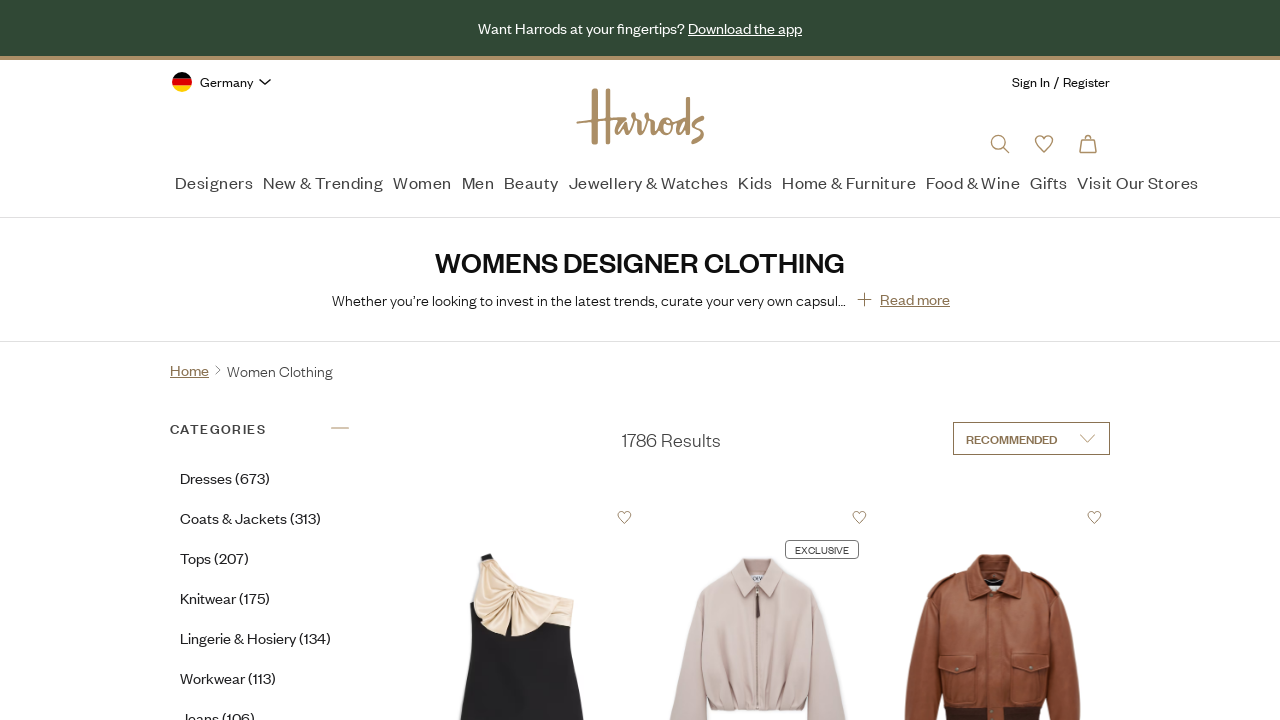